Demonstrates finding an element by XPath and clicking a Login button on a test page. This is a simple element interaction test, not an actual authentication flow.

Starting URL: https://omayo.blogspot.com

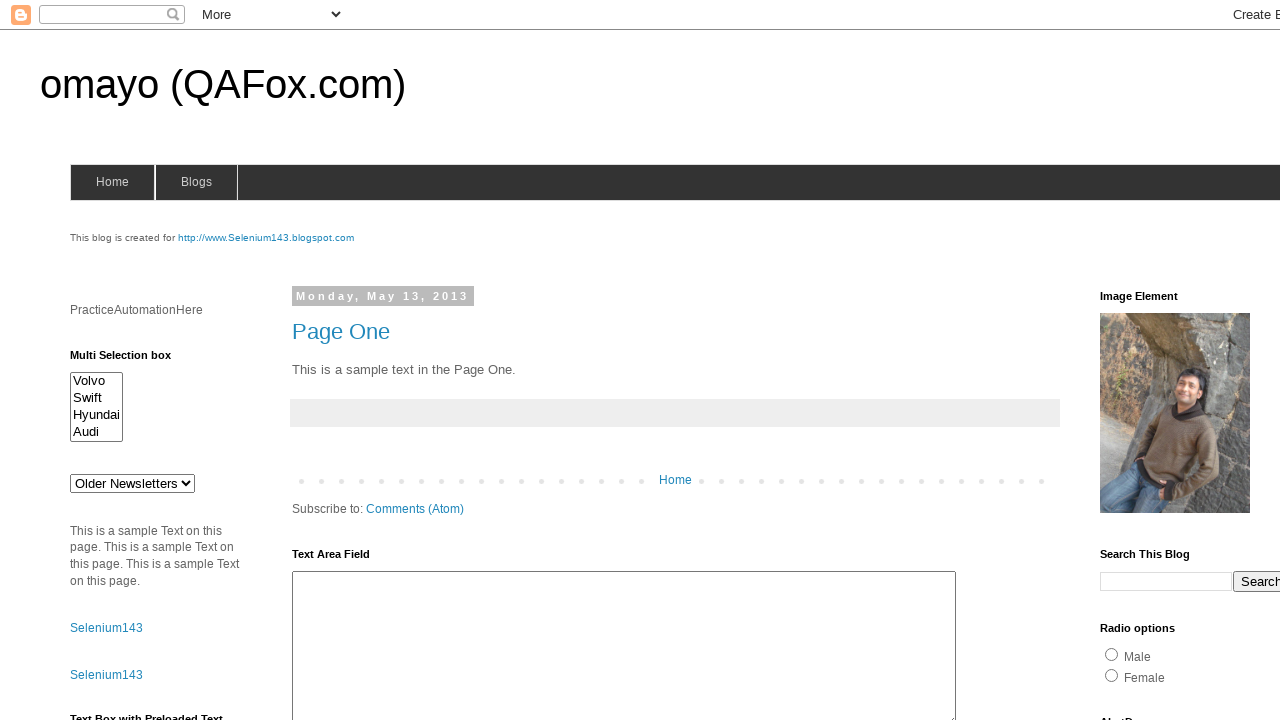

Navigated to https://omayo.blogspot.com
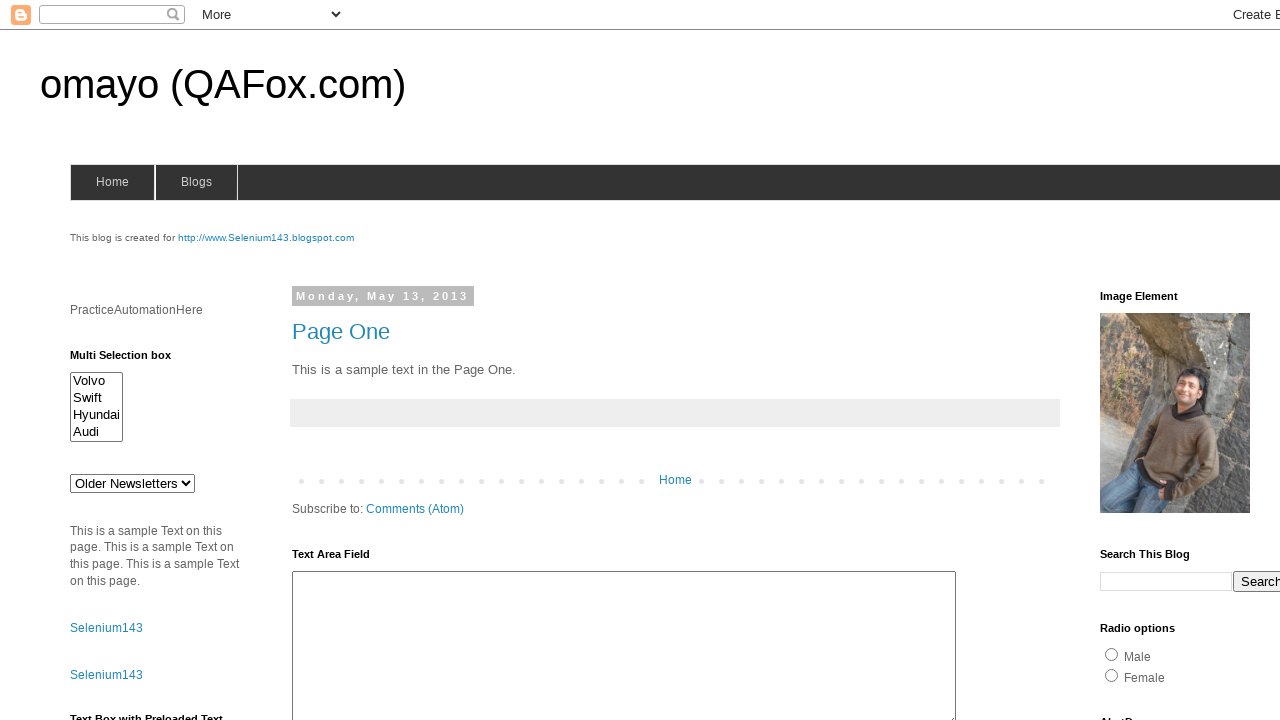

Found and clicked the Login button using XPath //input[@value='Login'] at (786, 361) on xpath=//input[@value='Login']
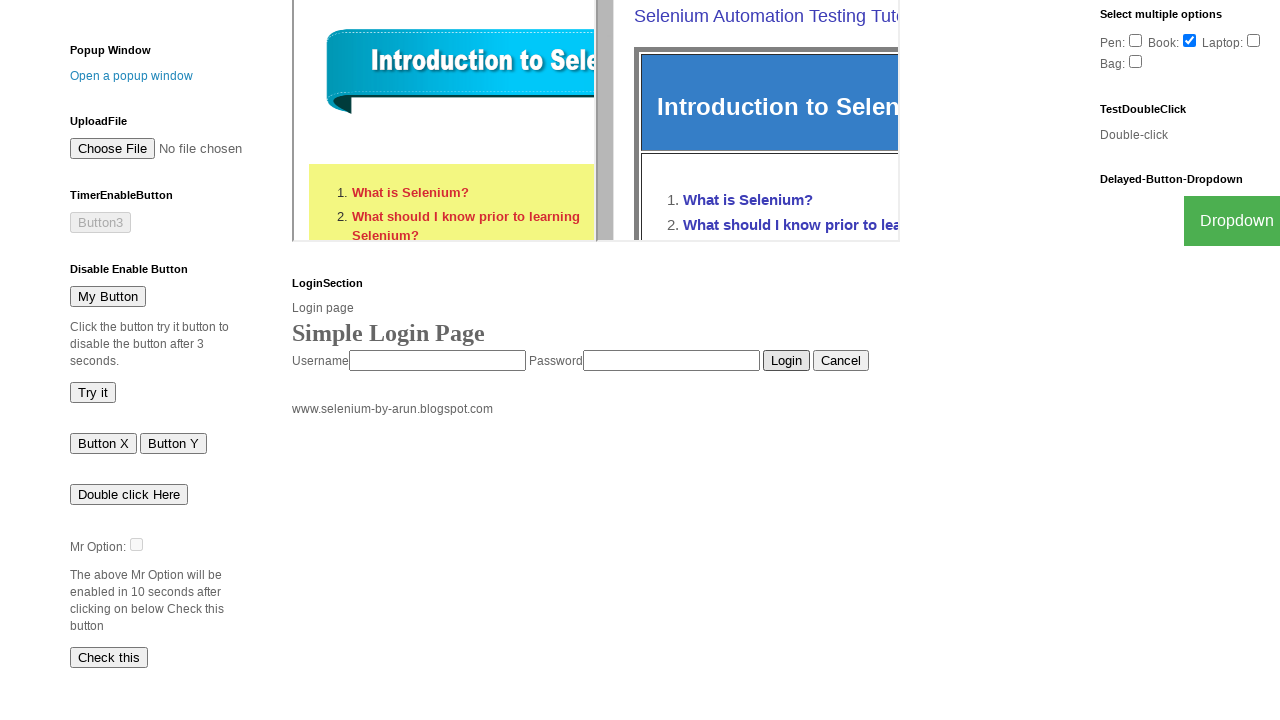

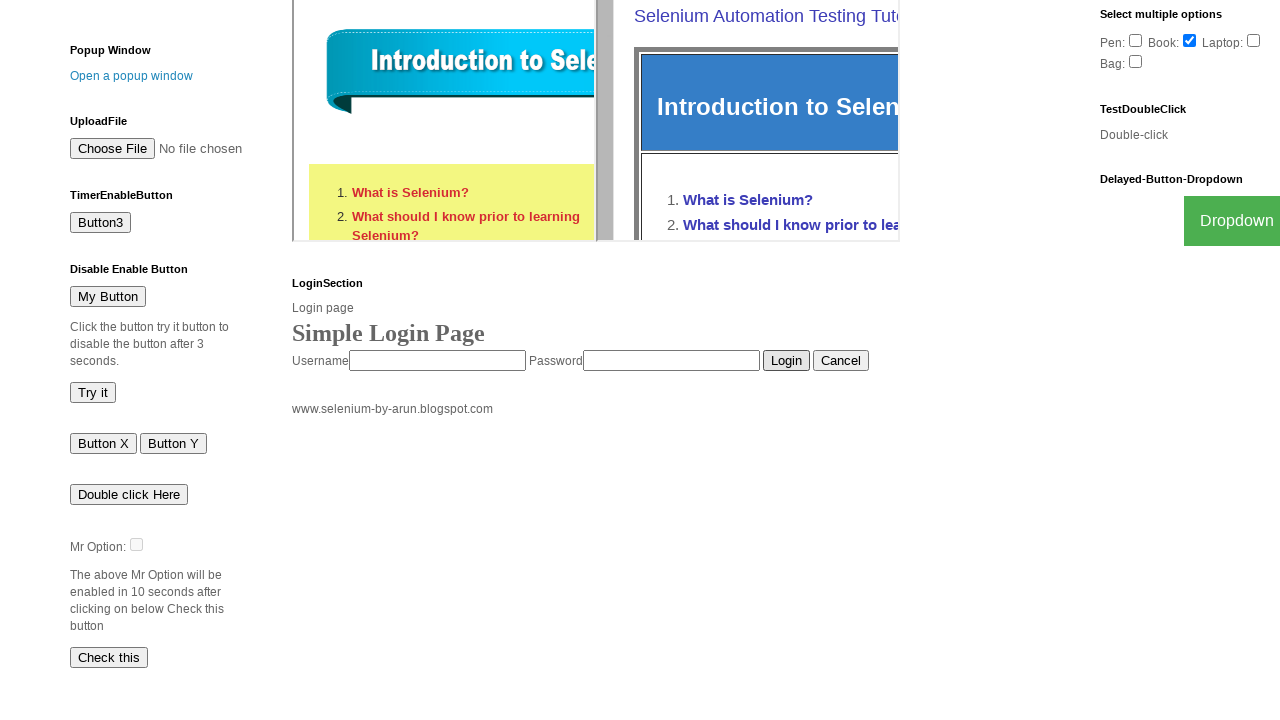